Tests unmarking completed todo items by unchecking their checkboxes

Starting URL: https://demo.playwright.dev/todomvc

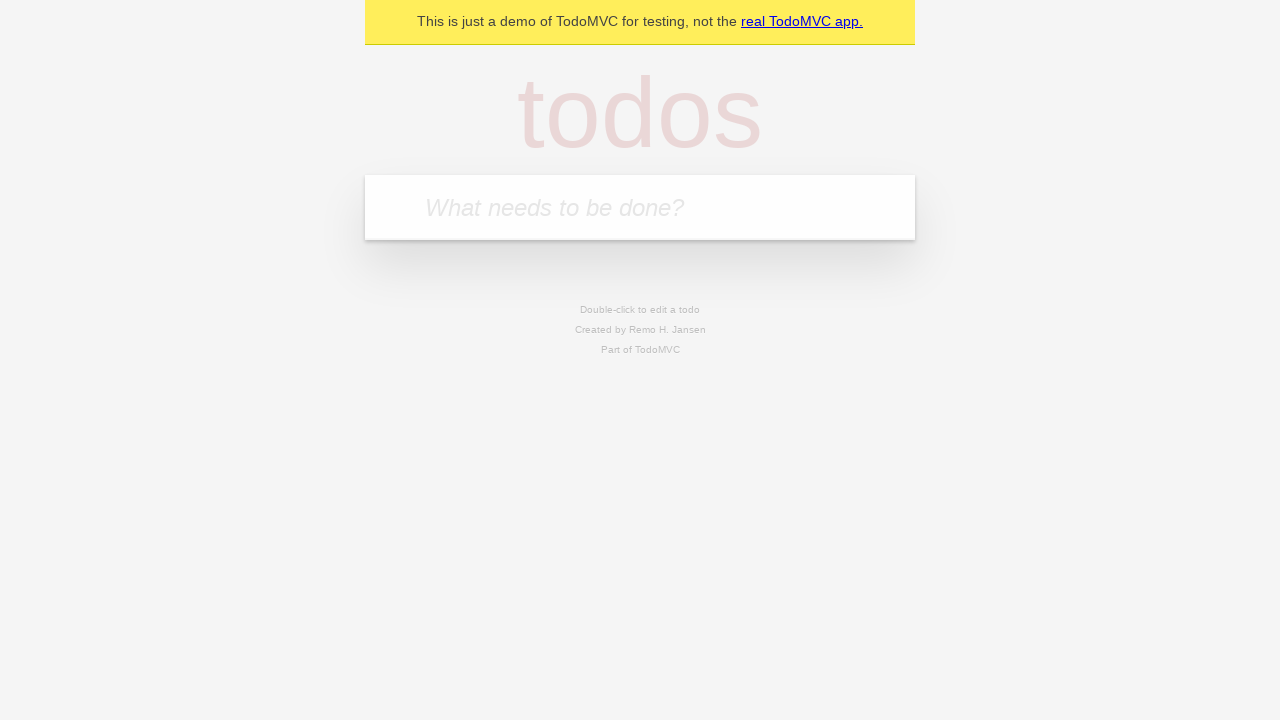

Located the 'What needs to be done?' input field
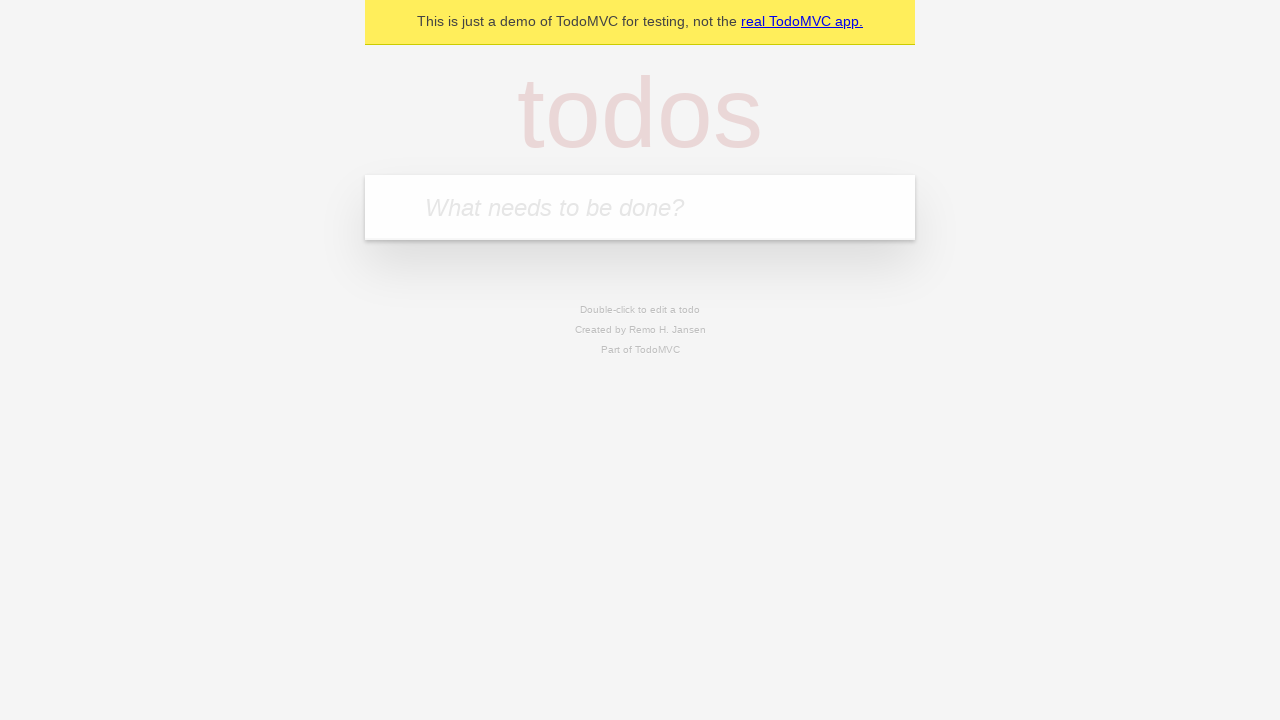

Filled todo input with 'buy some cheese' on internal:attr=[placeholder="What needs to be done?"i]
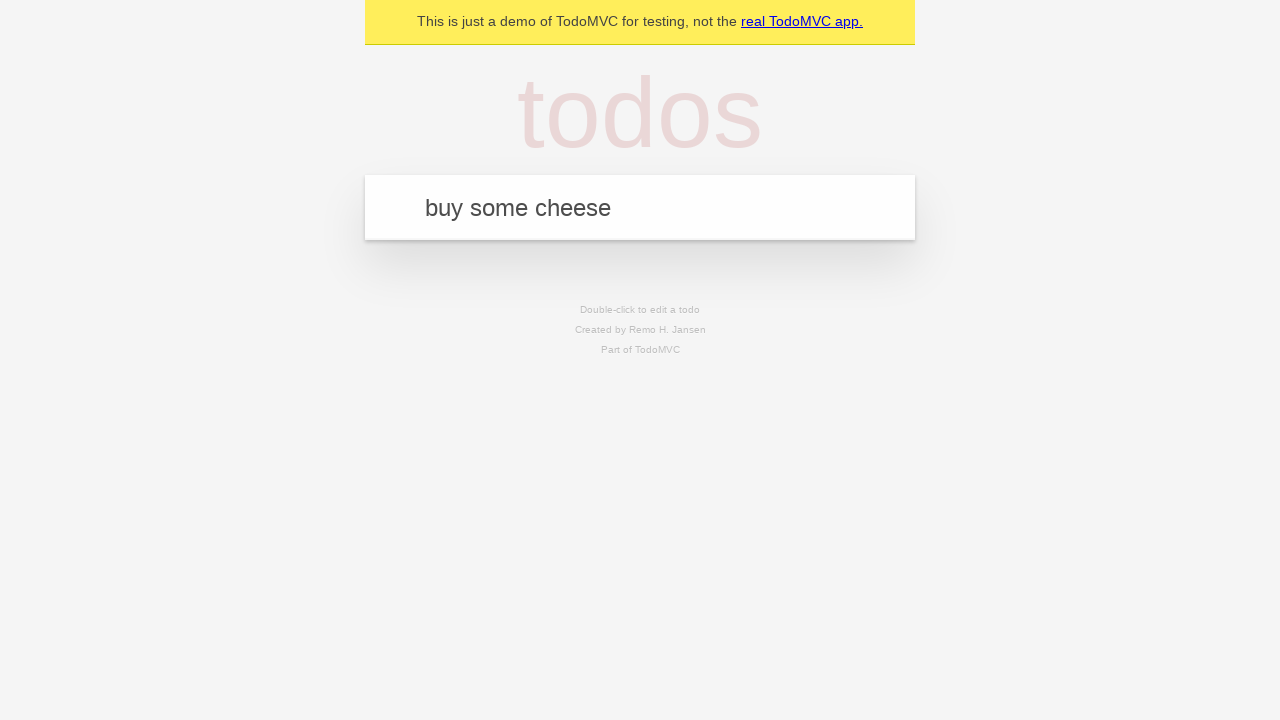

Pressed Enter to create todo item 'buy some cheese' on internal:attr=[placeholder="What needs to be done?"i]
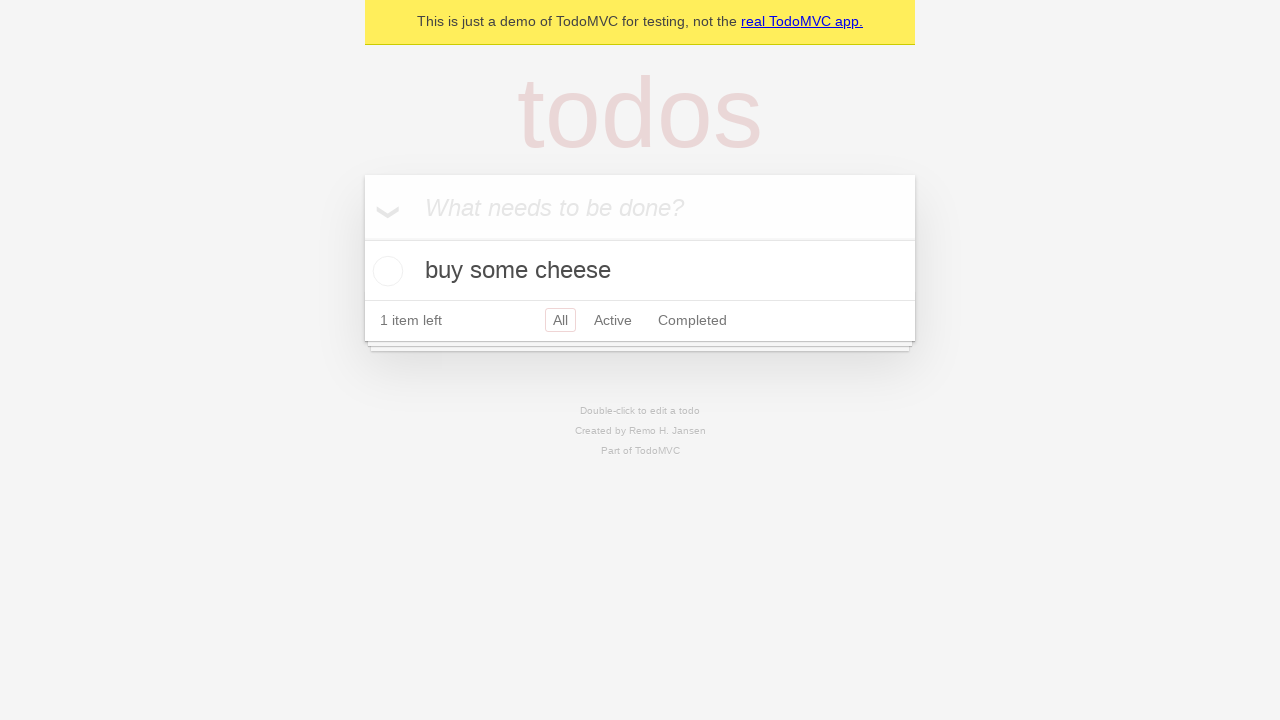

Filled todo input with 'feed the cat' on internal:attr=[placeholder="What needs to be done?"i]
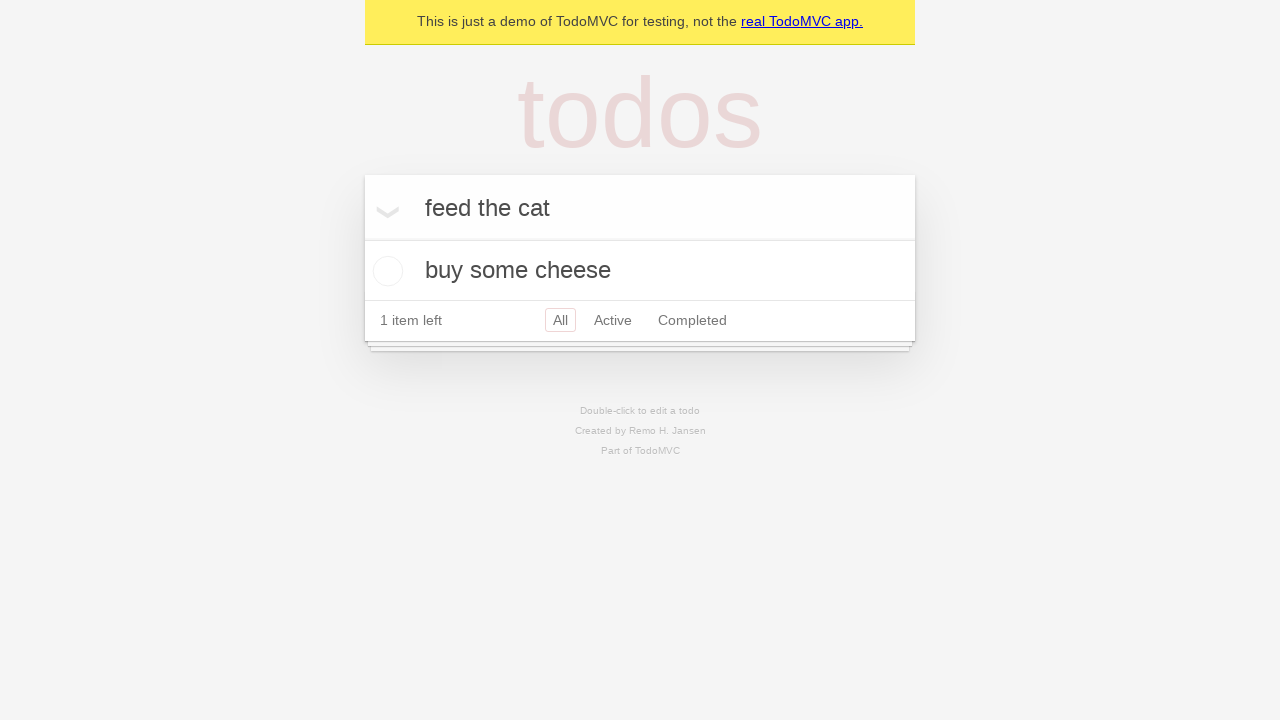

Pressed Enter to create todo item 'feed the cat' on internal:attr=[placeholder="What needs to be done?"i]
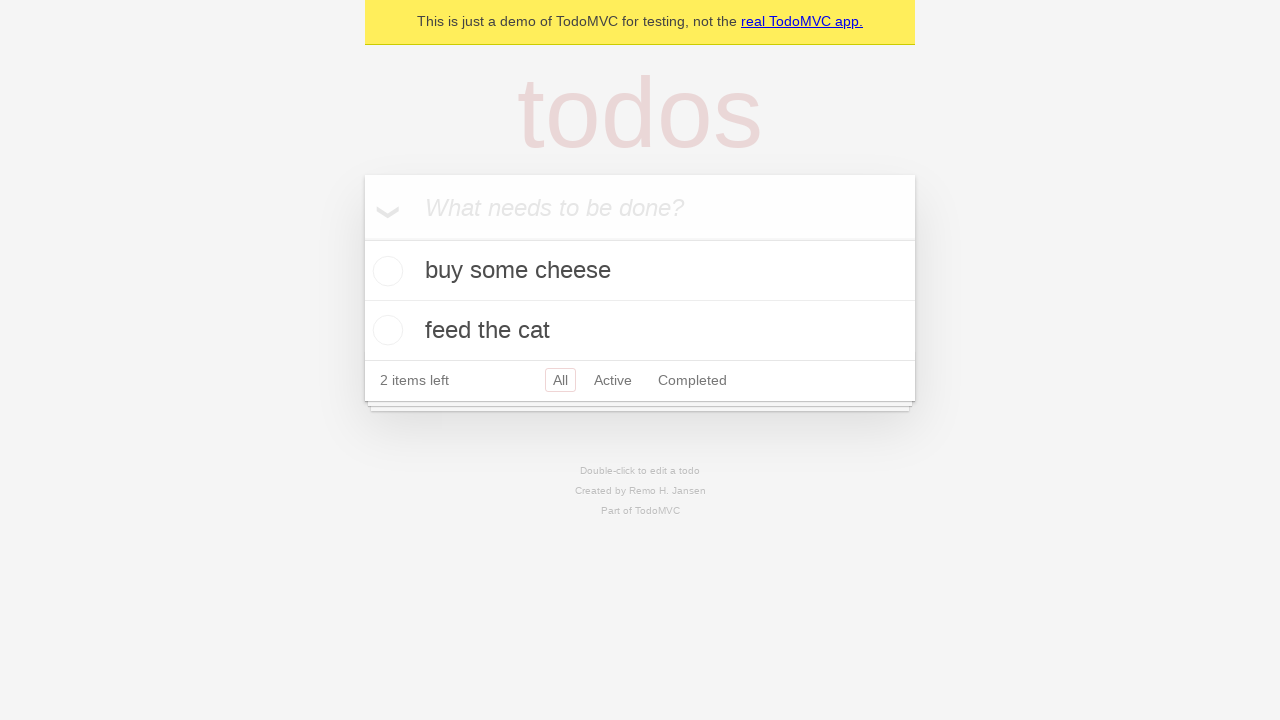

Waited for both todo items to be created
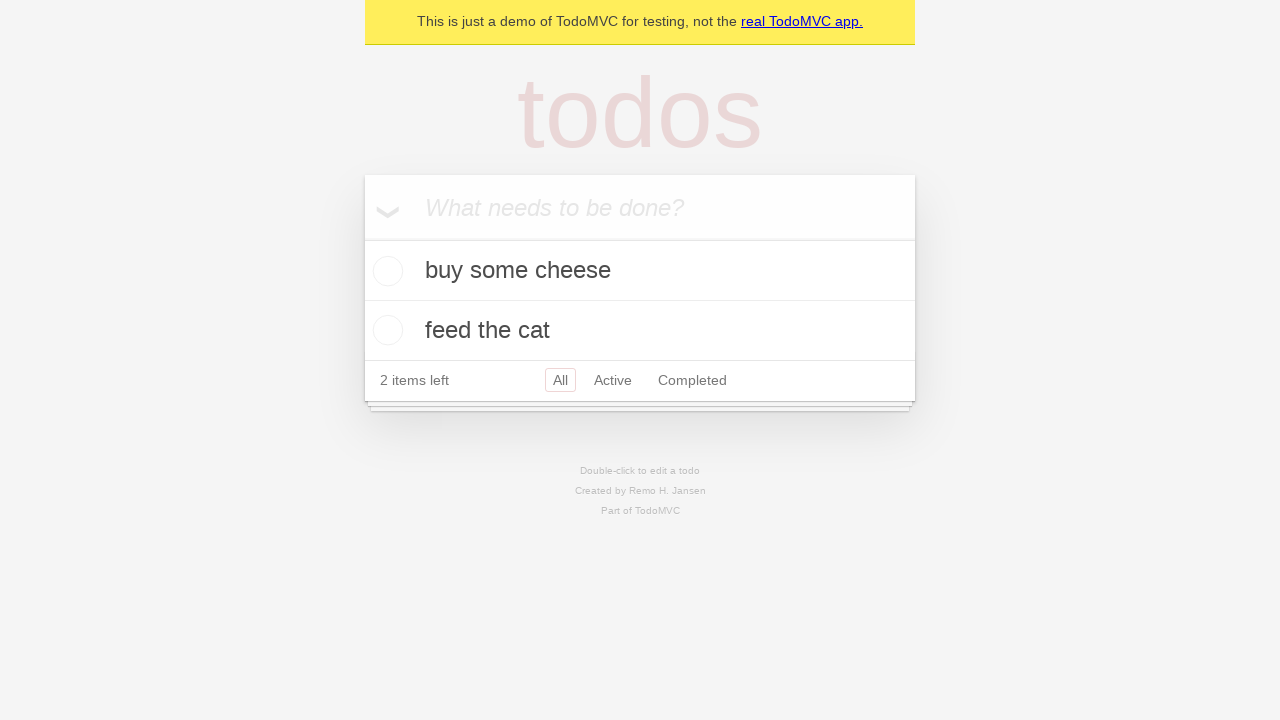

Located the first todo item
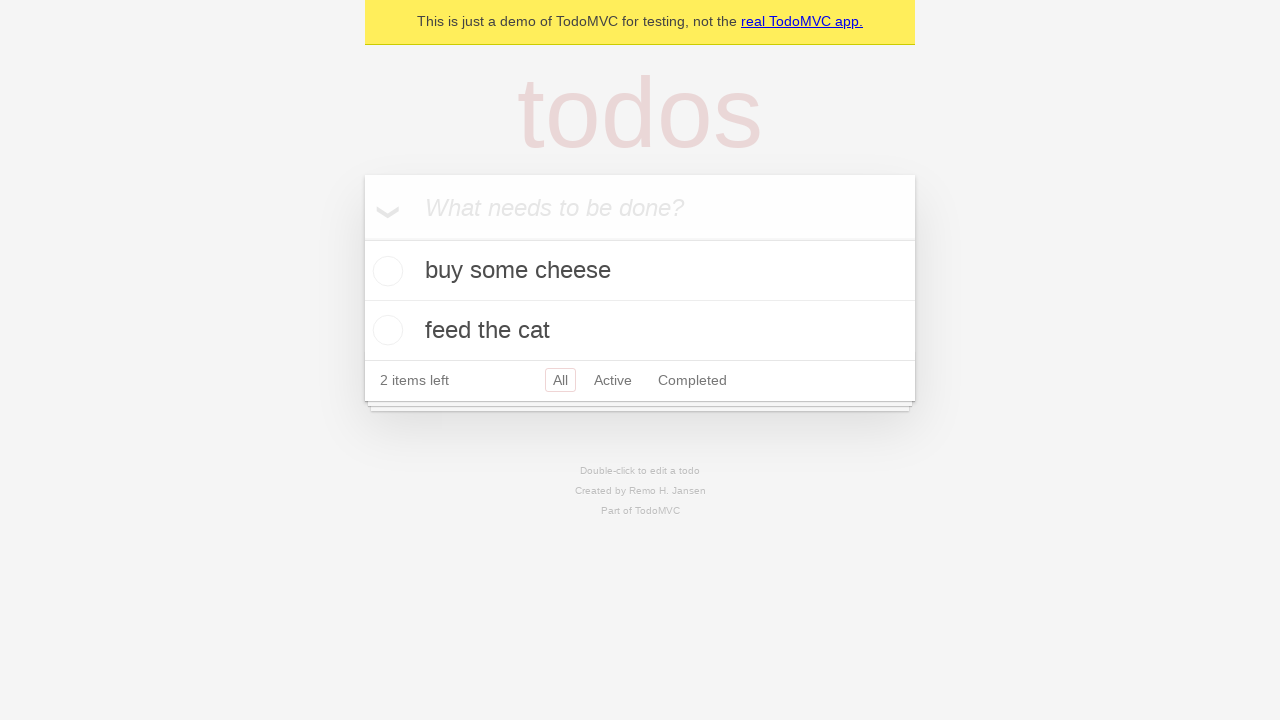

Located the checkbox for the first todo item
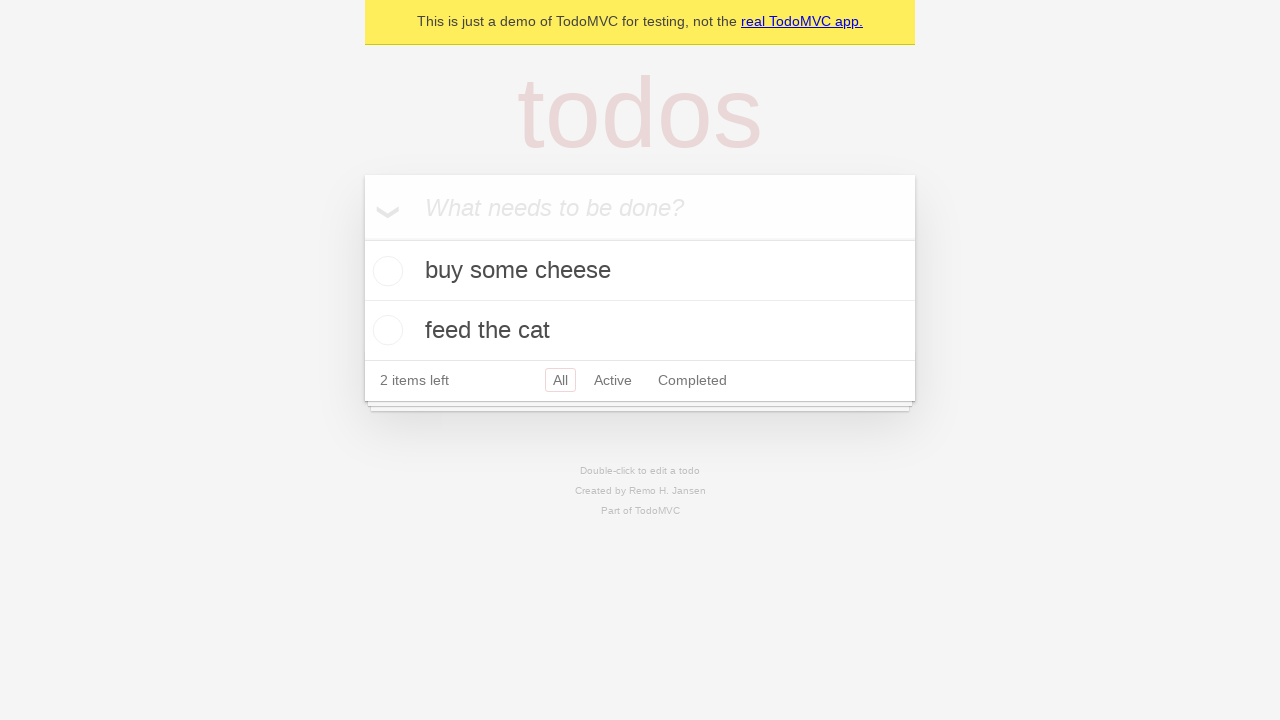

Checked the first todo item to mark it as complete at (385, 271) on internal:testid=[data-testid="todo-item"s] >> nth=0 >> internal:role=checkbox
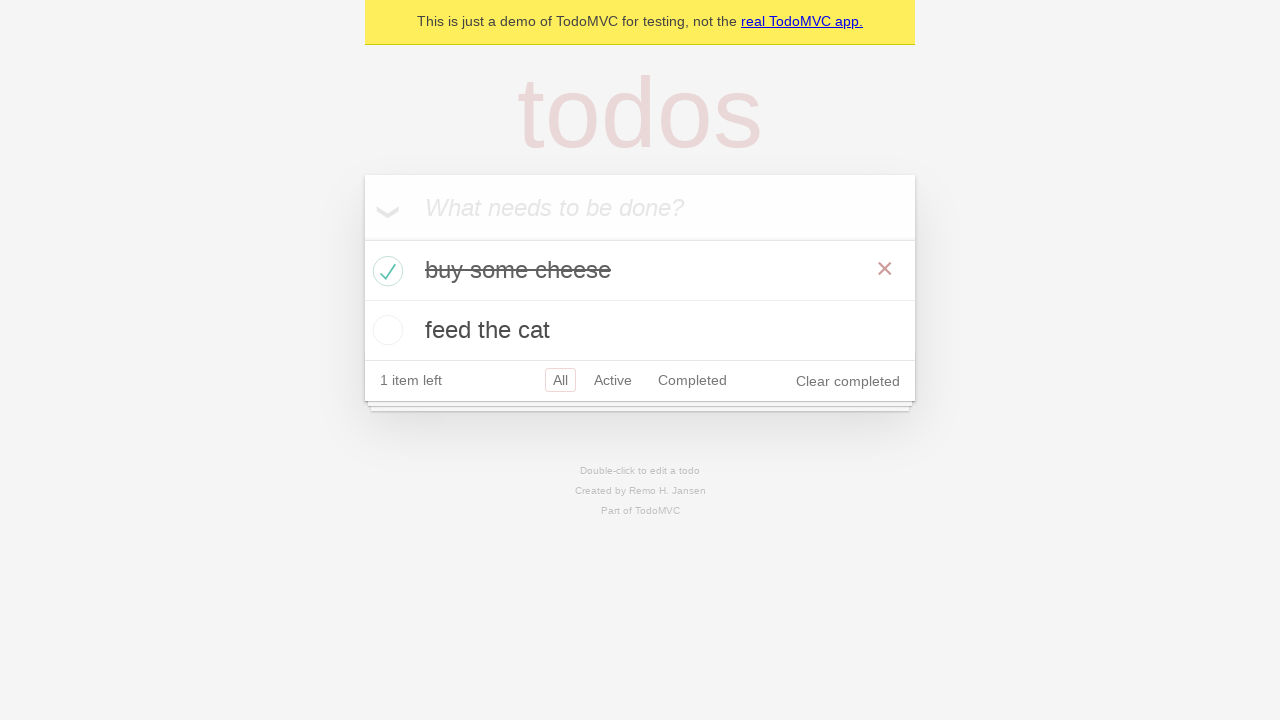

Unchecked the first todo item to mark it as incomplete at (385, 271) on internal:testid=[data-testid="todo-item"s] >> nth=0 >> internal:role=checkbox
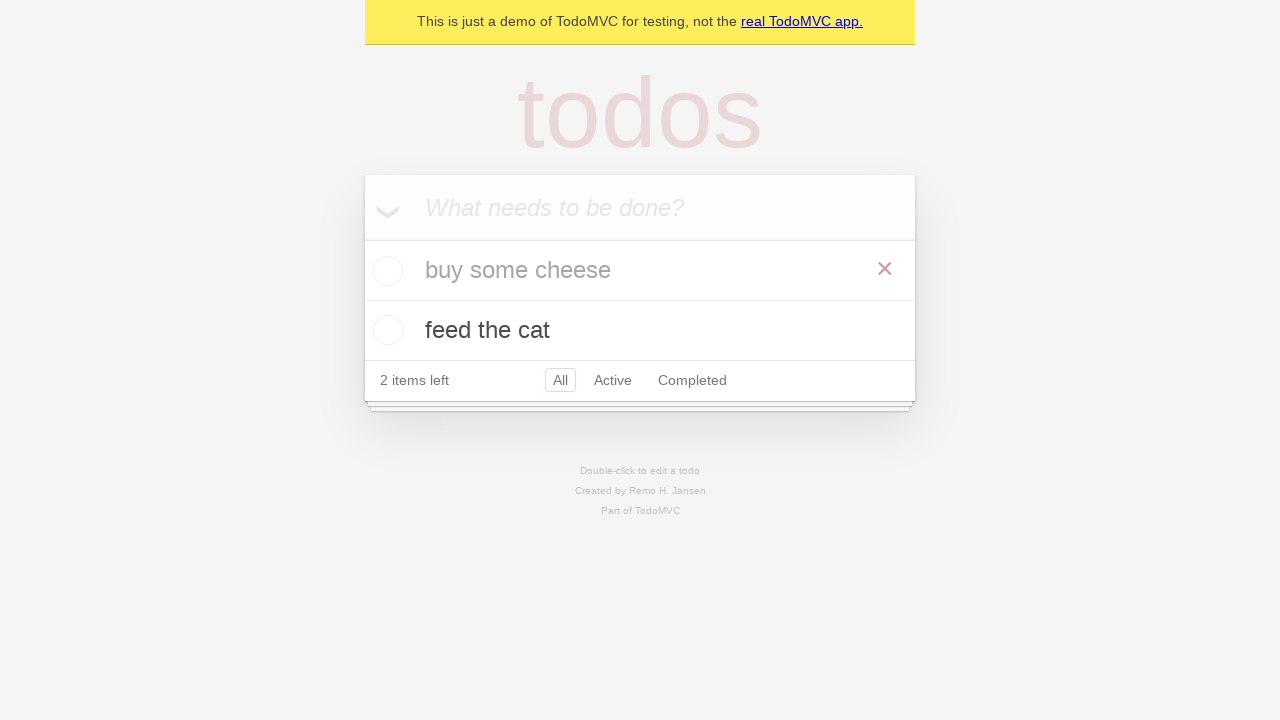

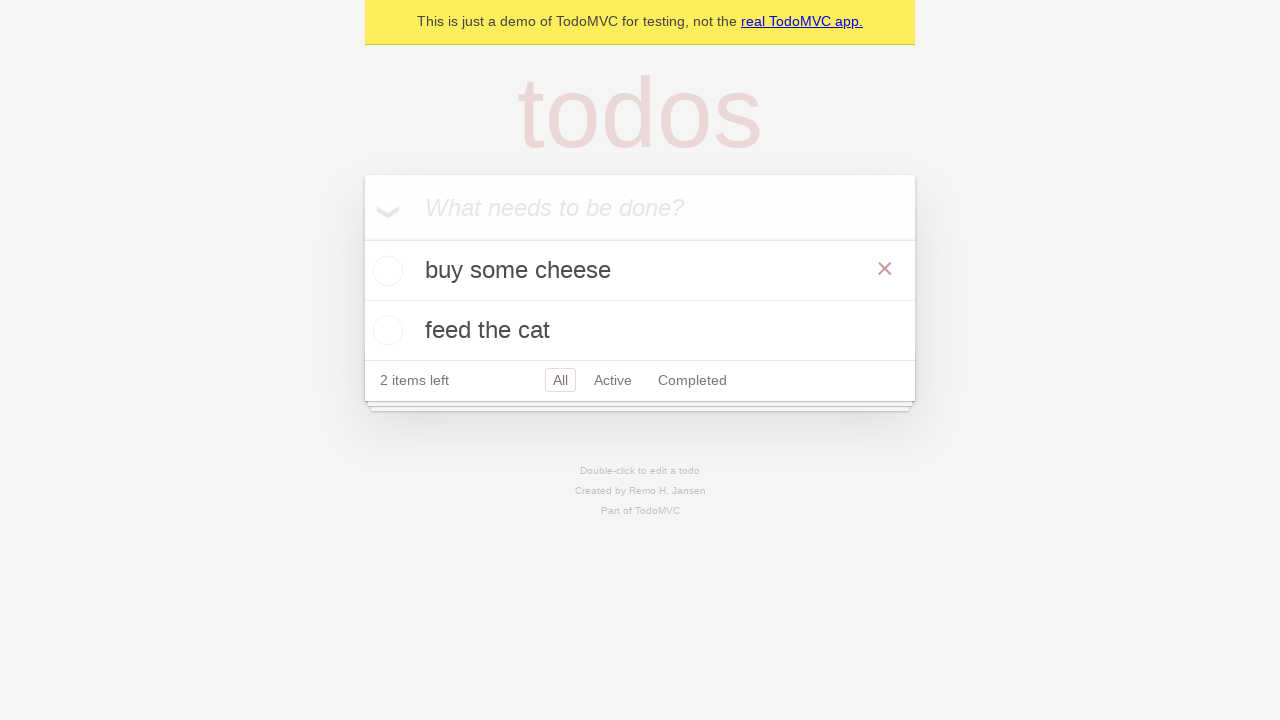